Tests calculator multiplication operation by clicking 3 × 33 and verifying result equals 99

Starting URL: https://testpages.eviltester.com/styled/apps/calculator.html

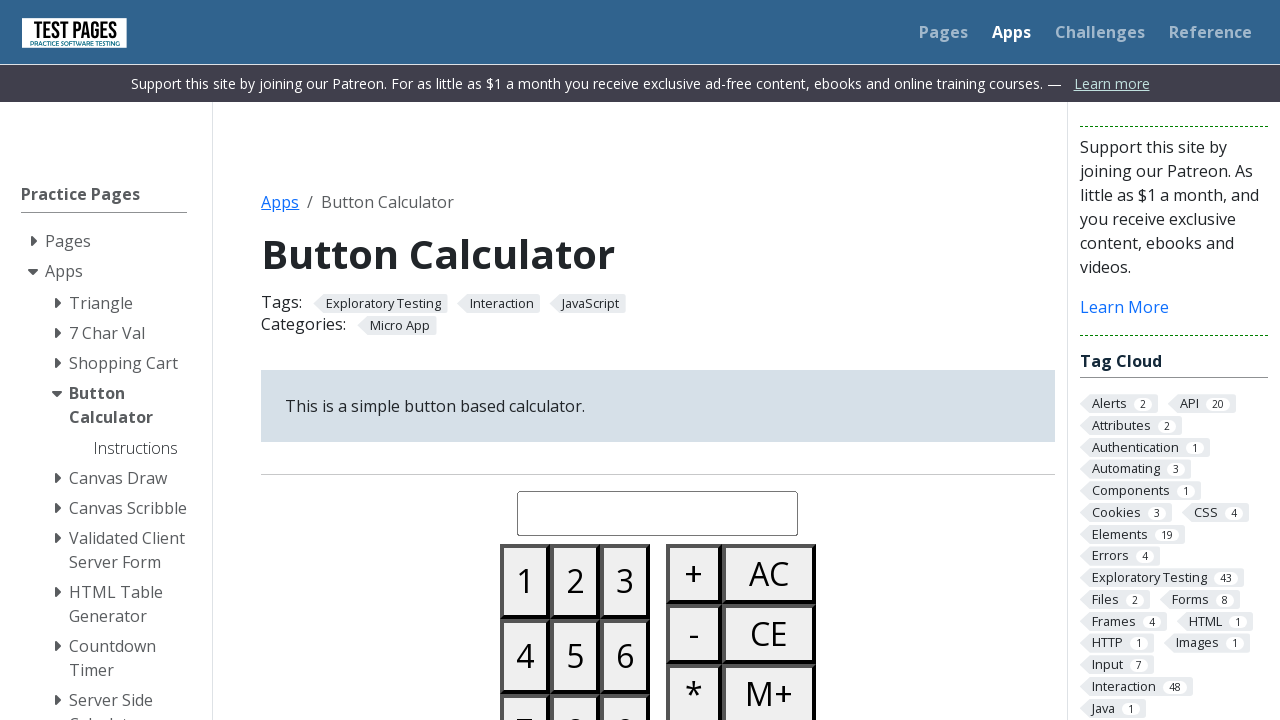

Navigated to calculator application
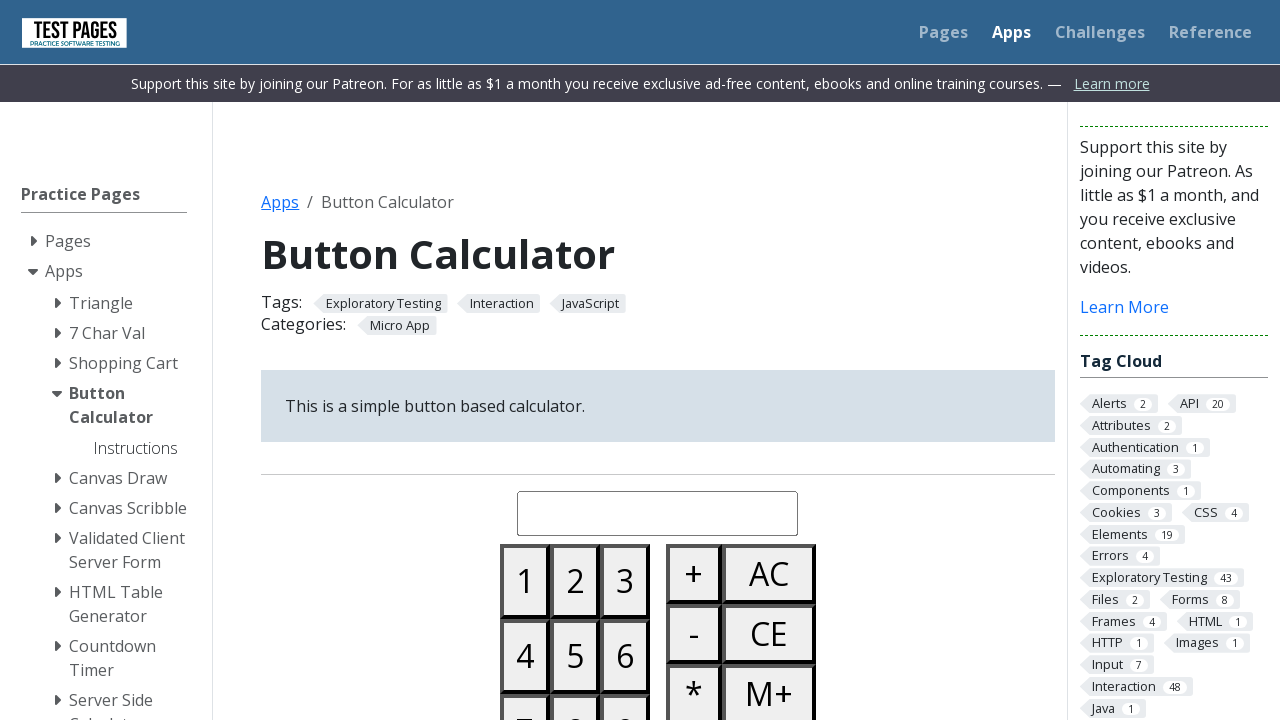

Clicked number 3 at (625, 581) on #button03
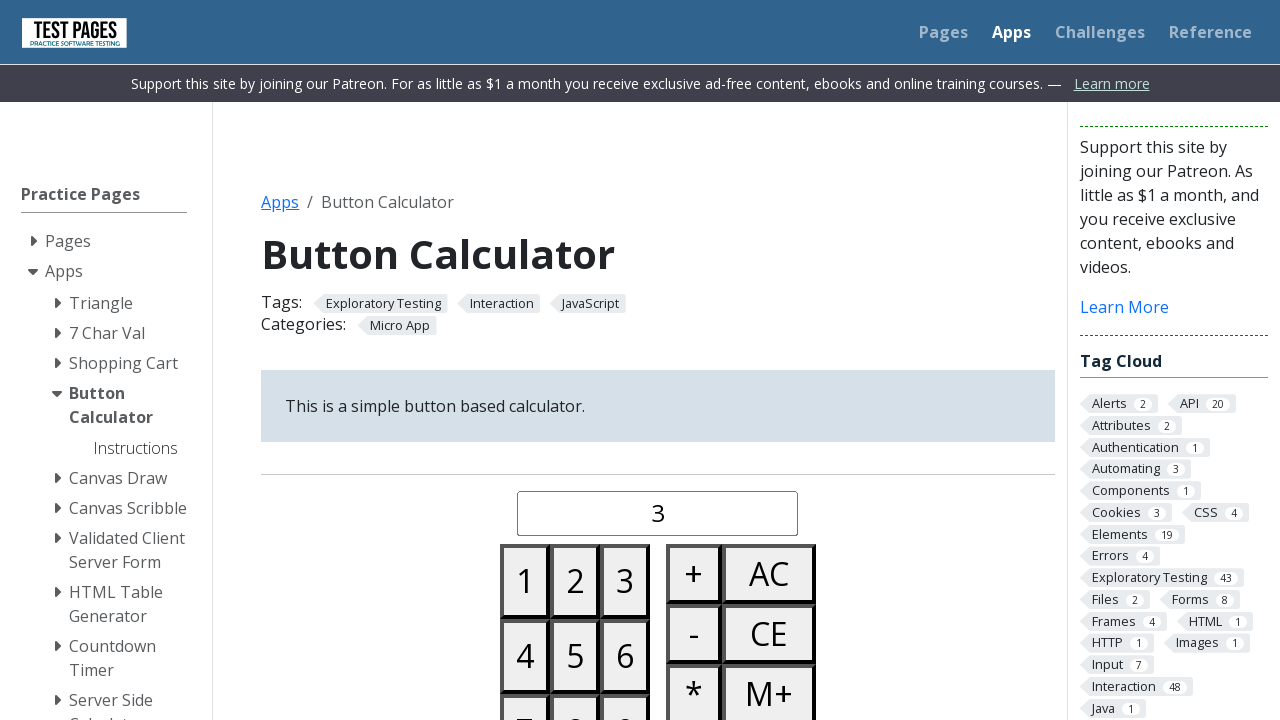

Clicked multiply button at (694, 690) on #buttonmultiply
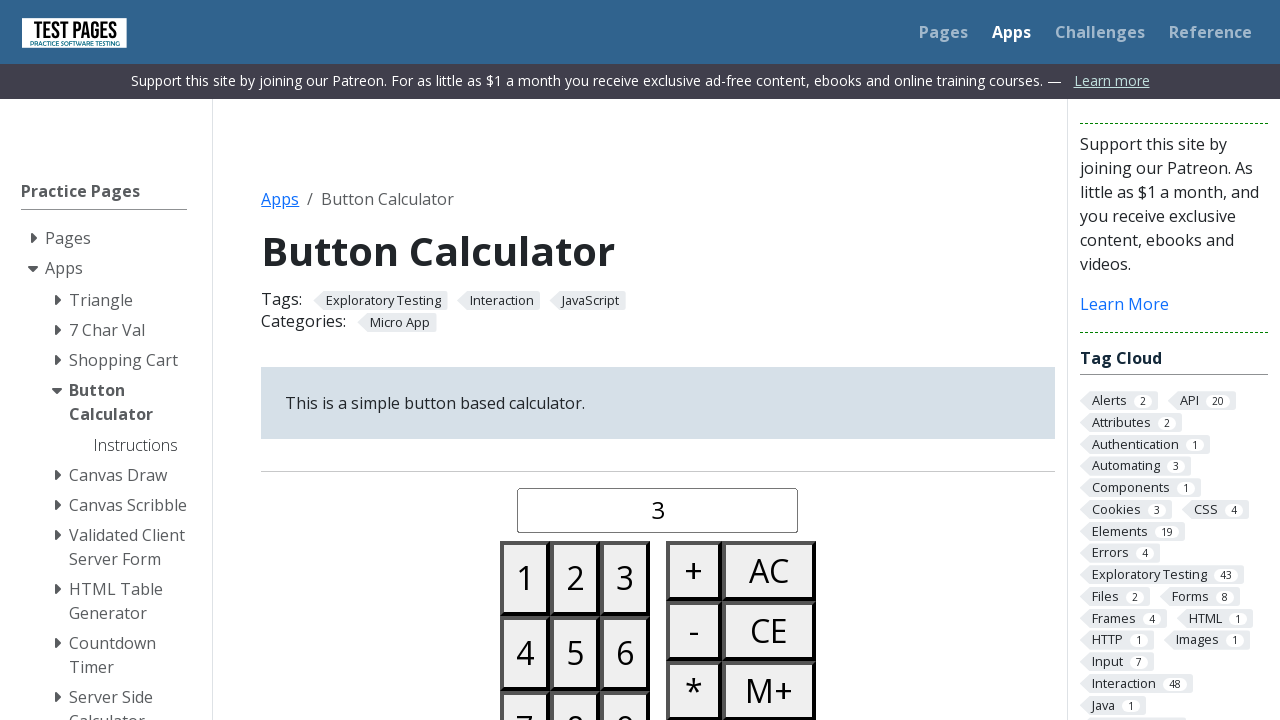

Clicked number 3 (first digit of 33) at (625, 578) on #button03
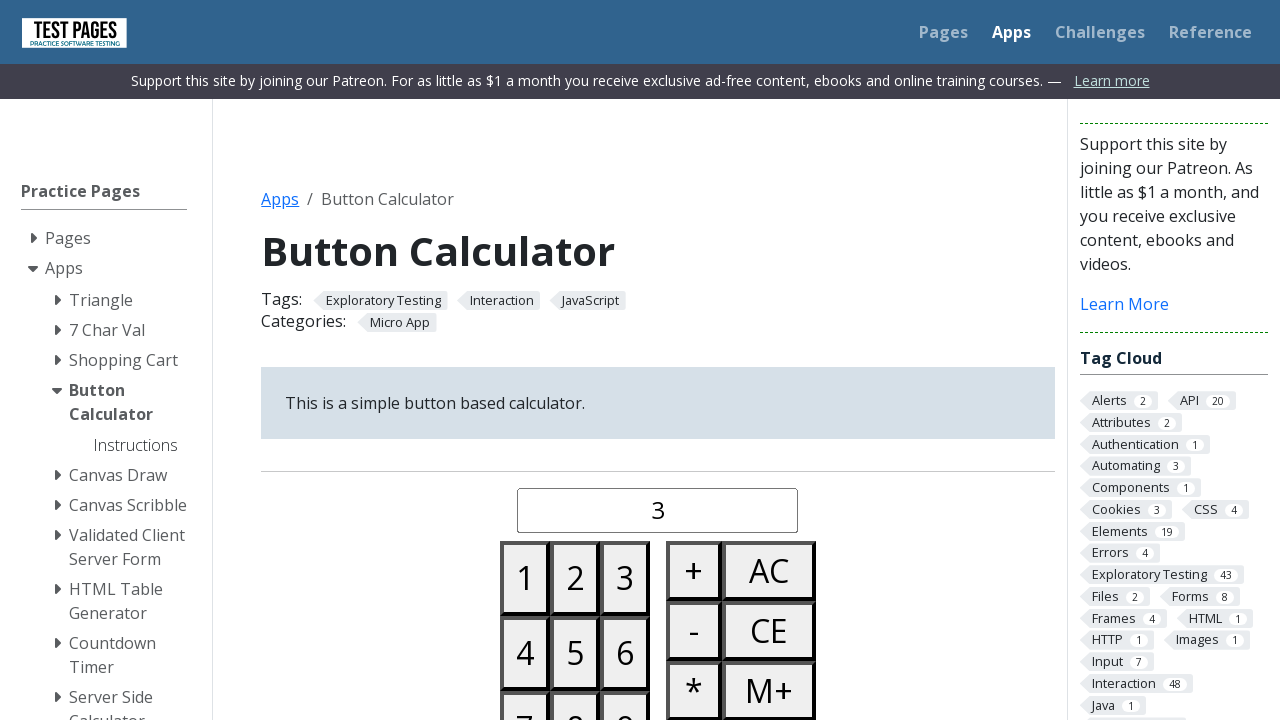

Clicked number 3 (second digit of 33) at (625, 578) on #button03
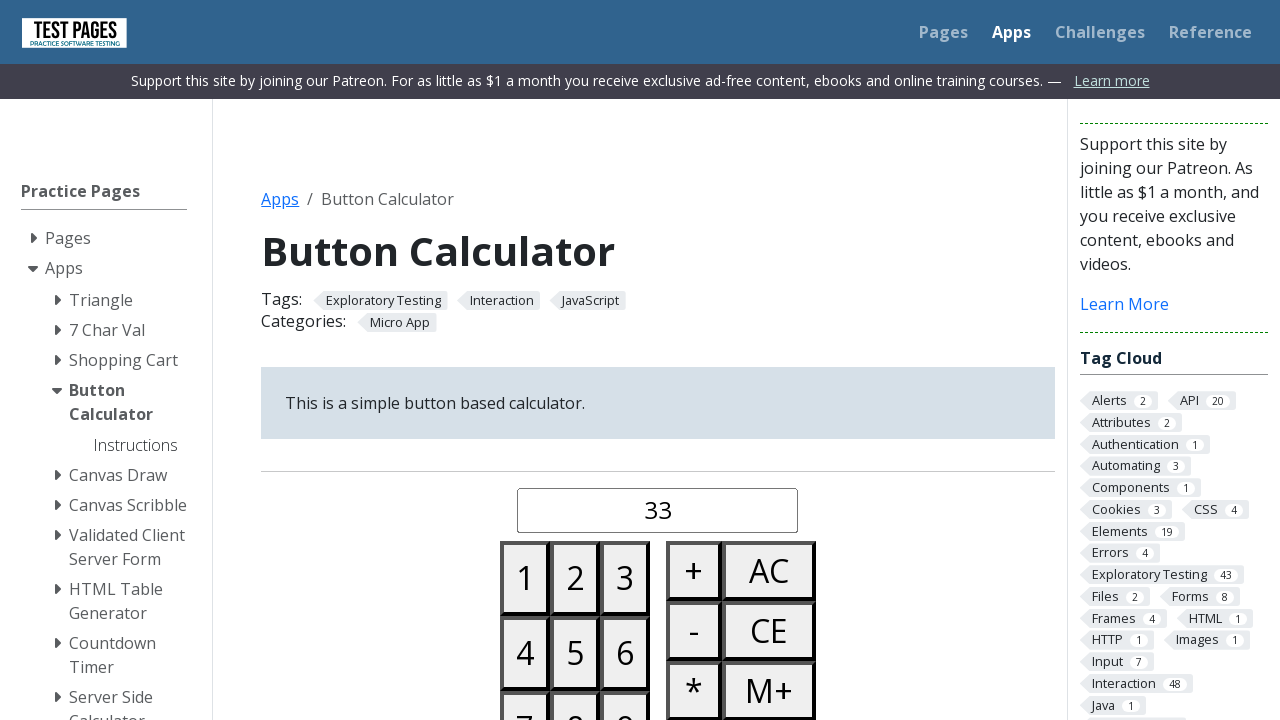

Clicked equals button to perform calculation at (694, 360) on #buttonequals
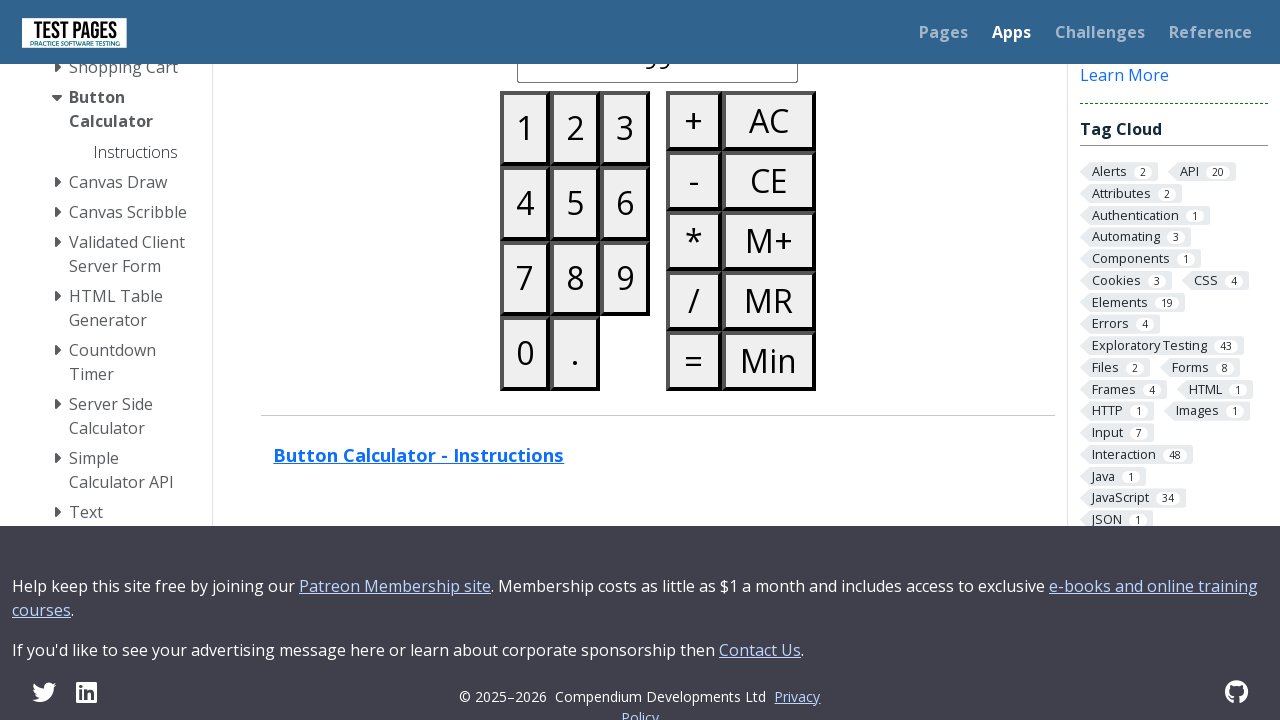

Verified result equals 99
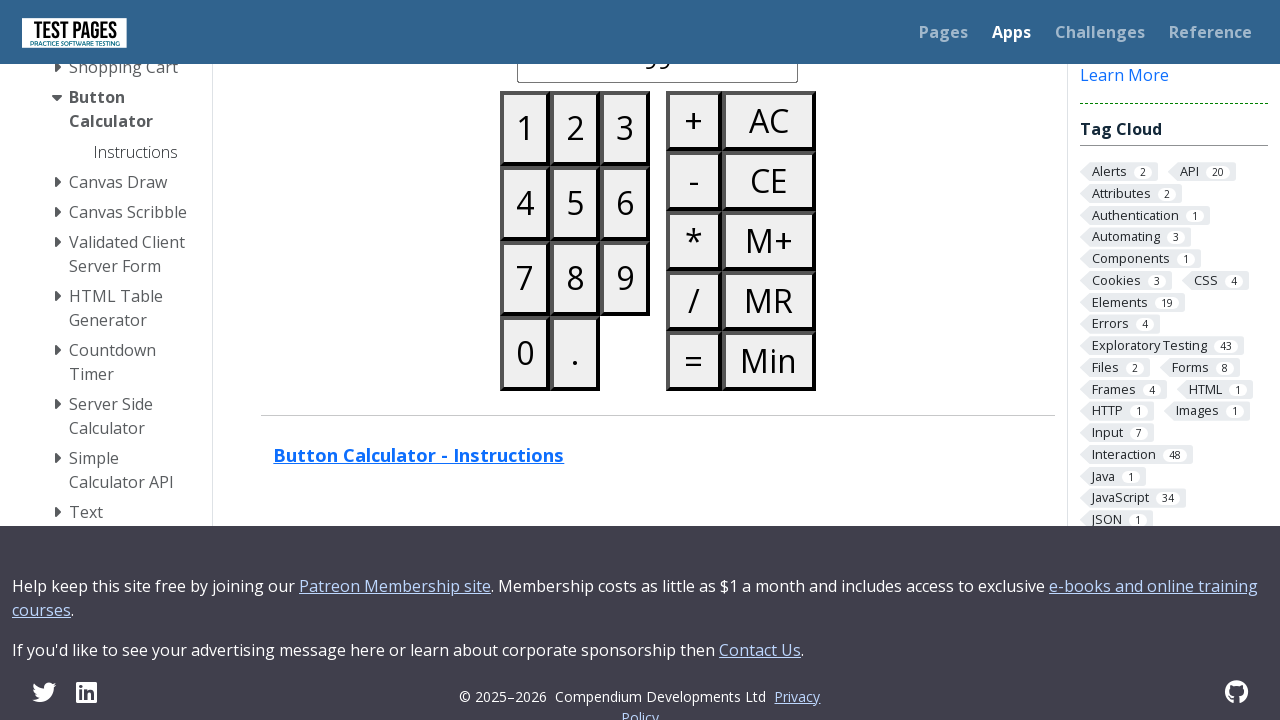

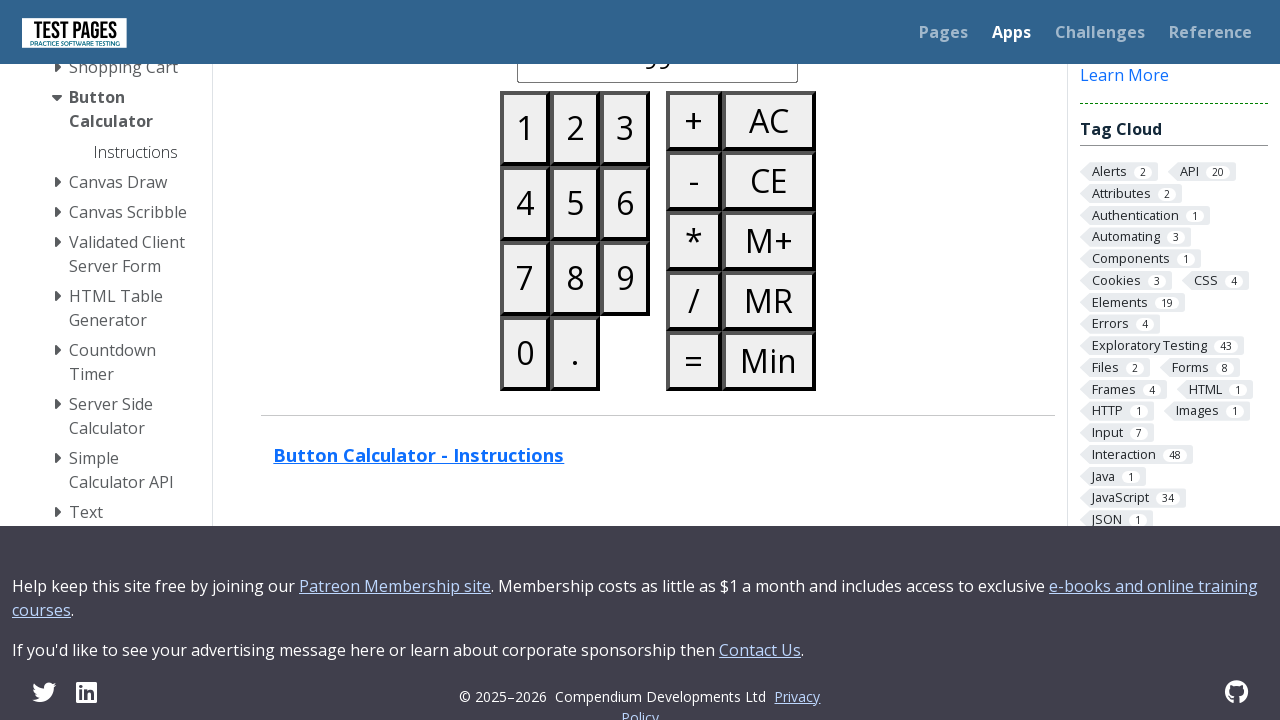